Tests JavaScript alert handling by clicking a button that triggers a JS alert, accepting the alert, and then clicking a link on the page.

Starting URL: https://the-internet.herokuapp.com/javascript_alerts

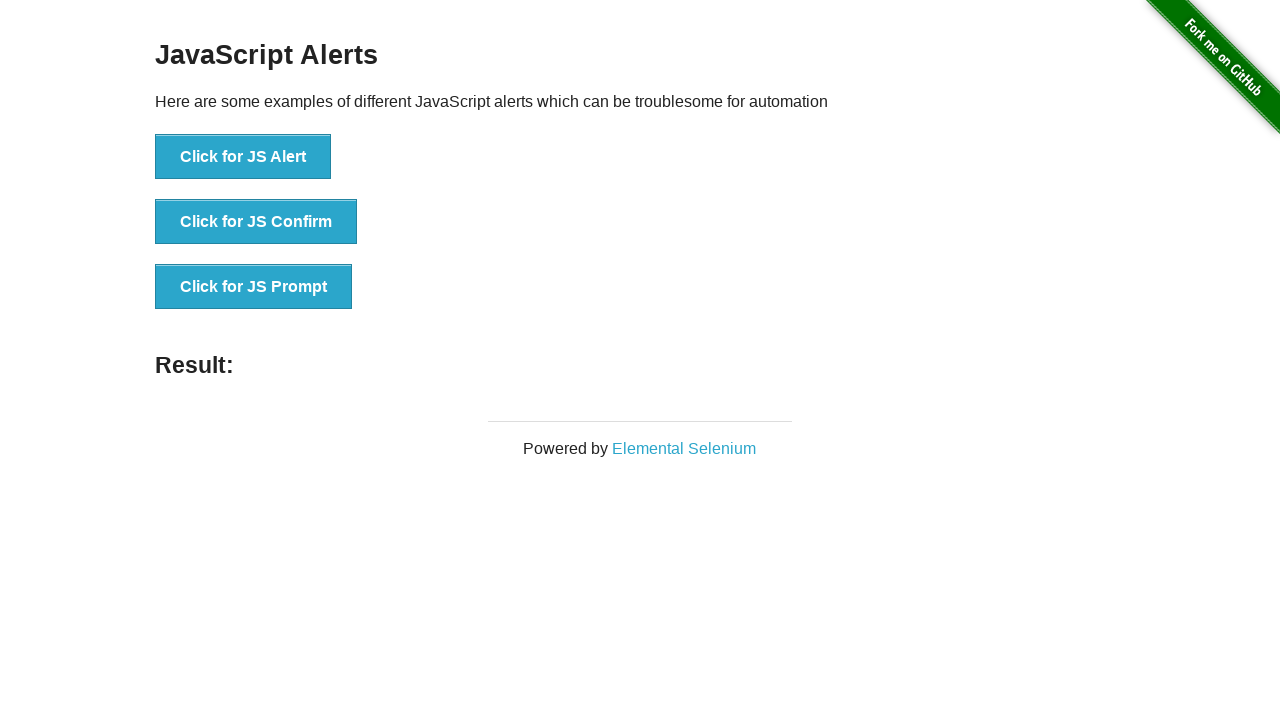

Clicked button to trigger JavaScript alert at (243, 157) on xpath=//button[.='Click for JS Alert']
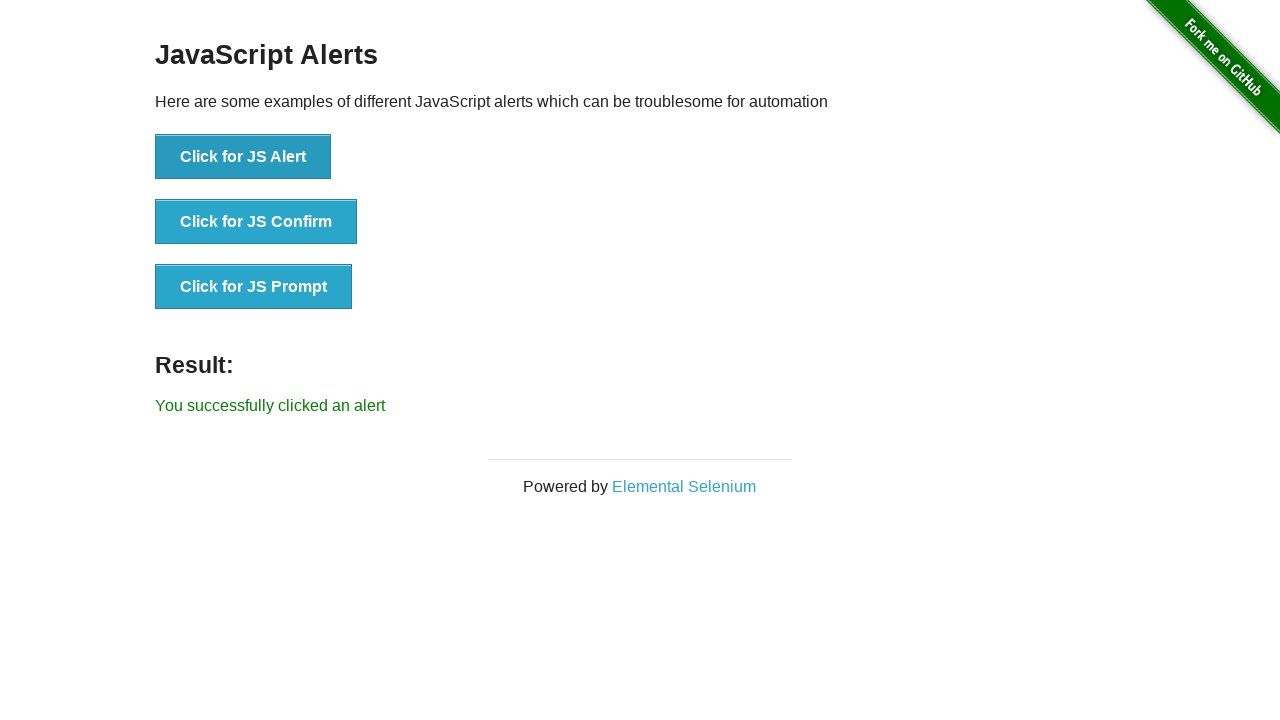

Set up dialog handler to accept alerts
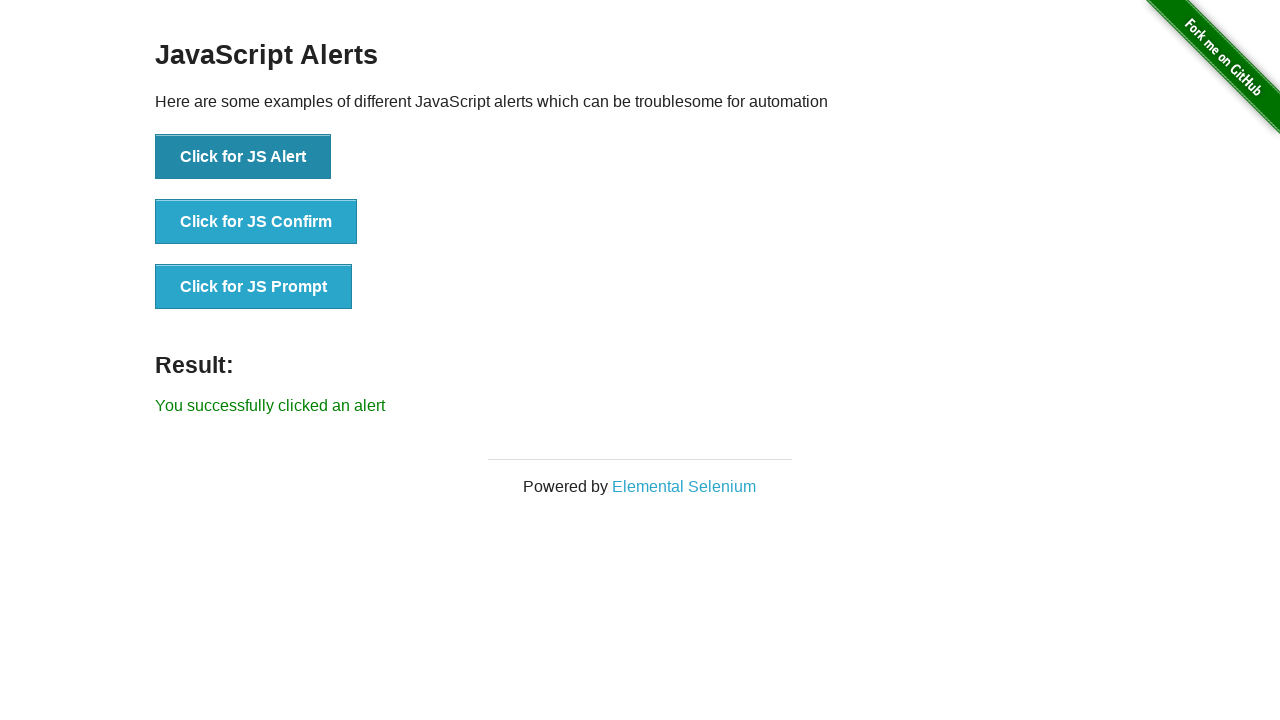

Waited for alert to be processed
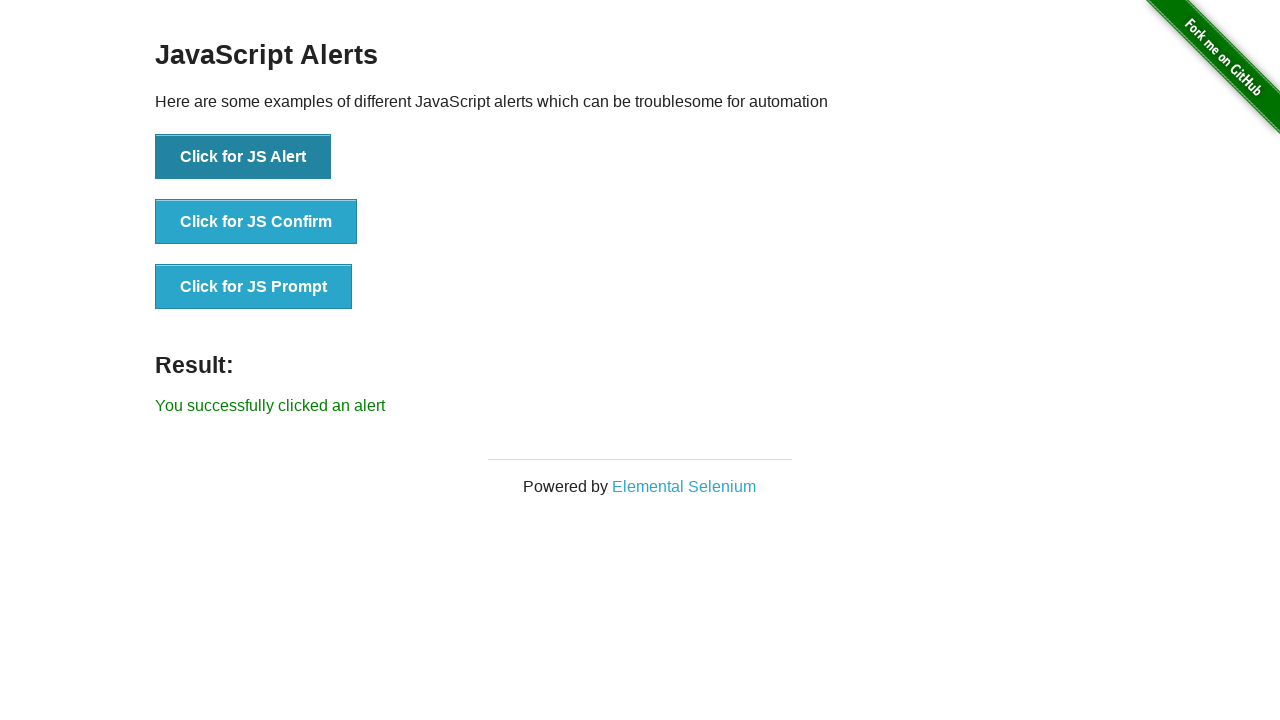

Clicked on Elemental Selenium link at (684, 486) on text=Elemental Selenium
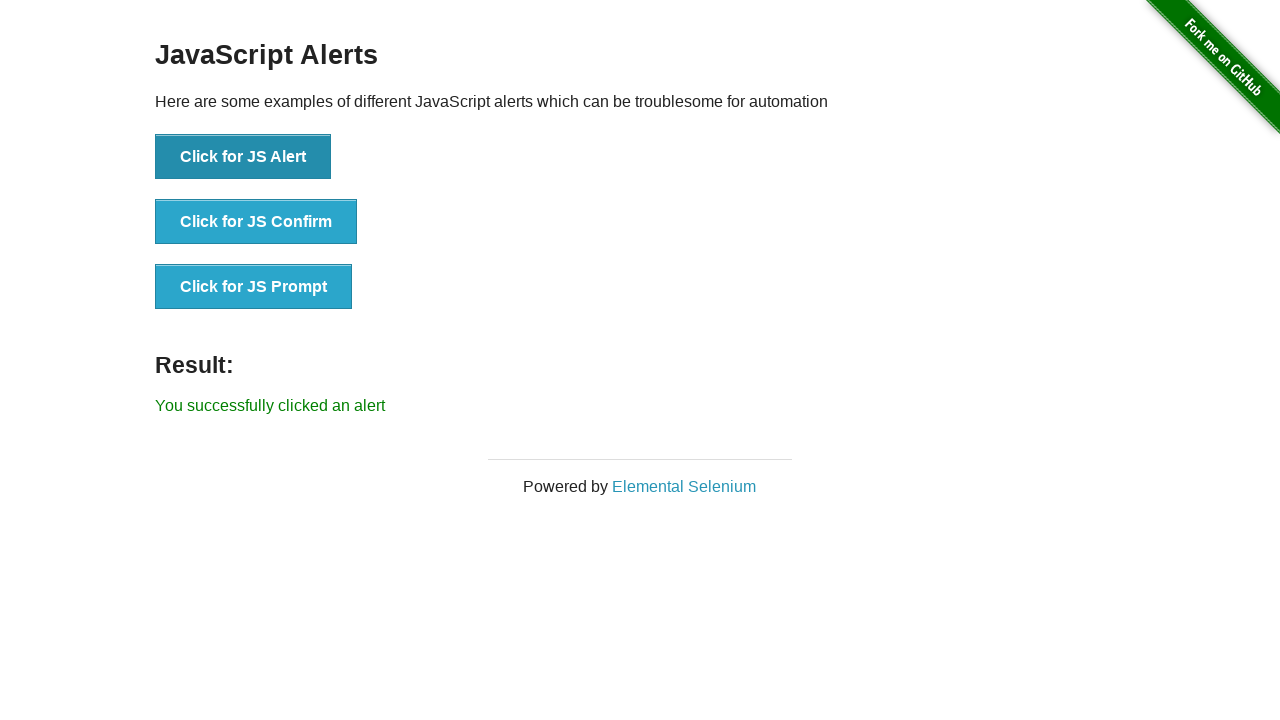

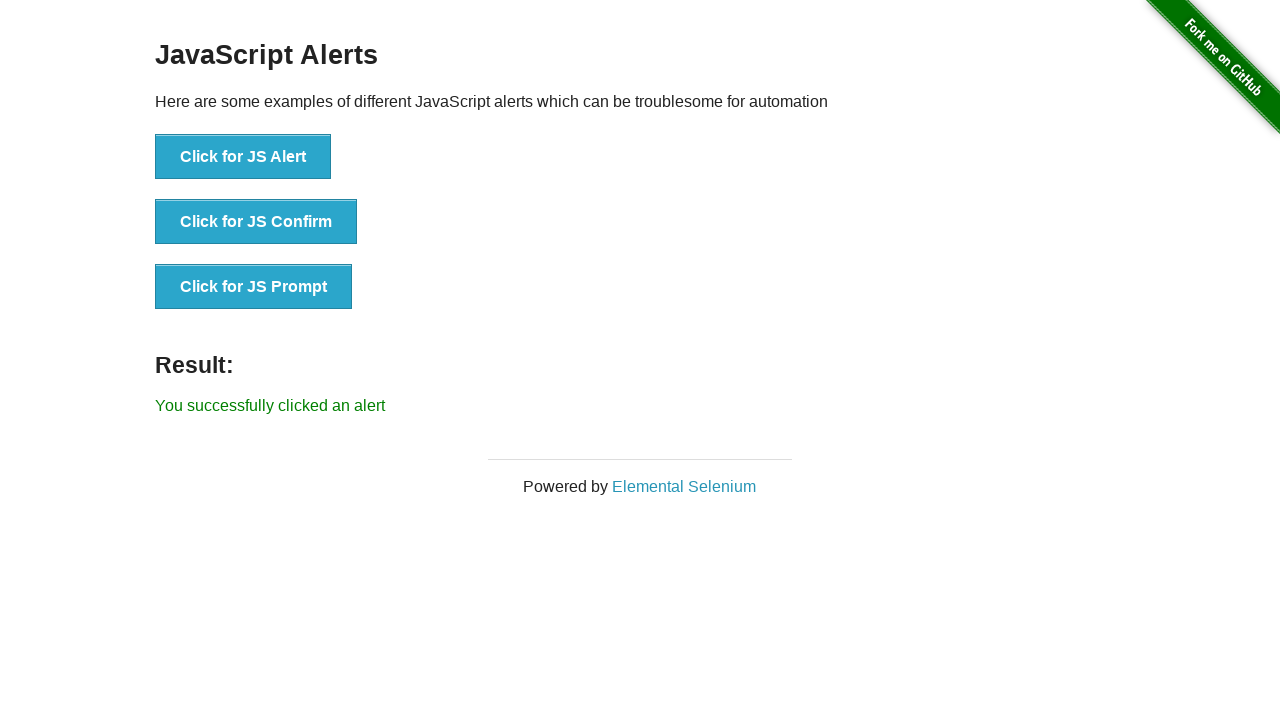